Tests parent-child element selection by navigating to products section, finding the first product, and locating the ADD TO CART button within it

Starting URL: https://rahulshettyacademy.com/seleniumPractise/#/

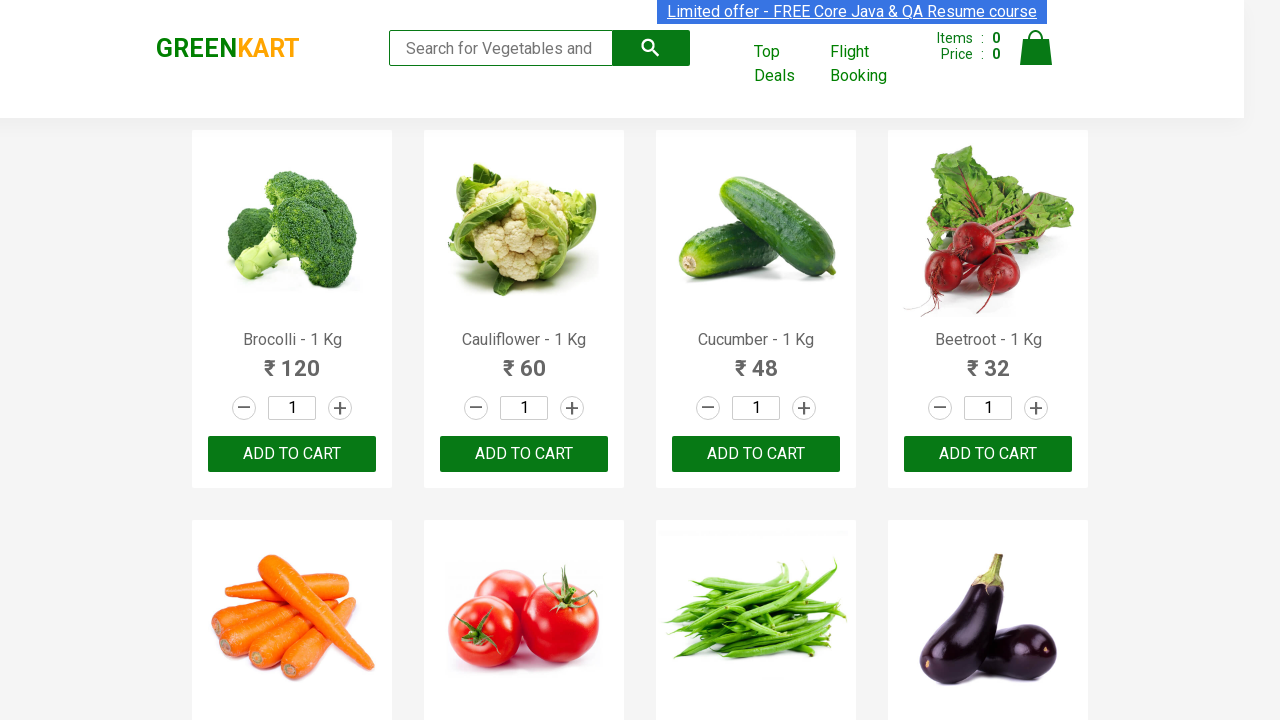

Products container loaded
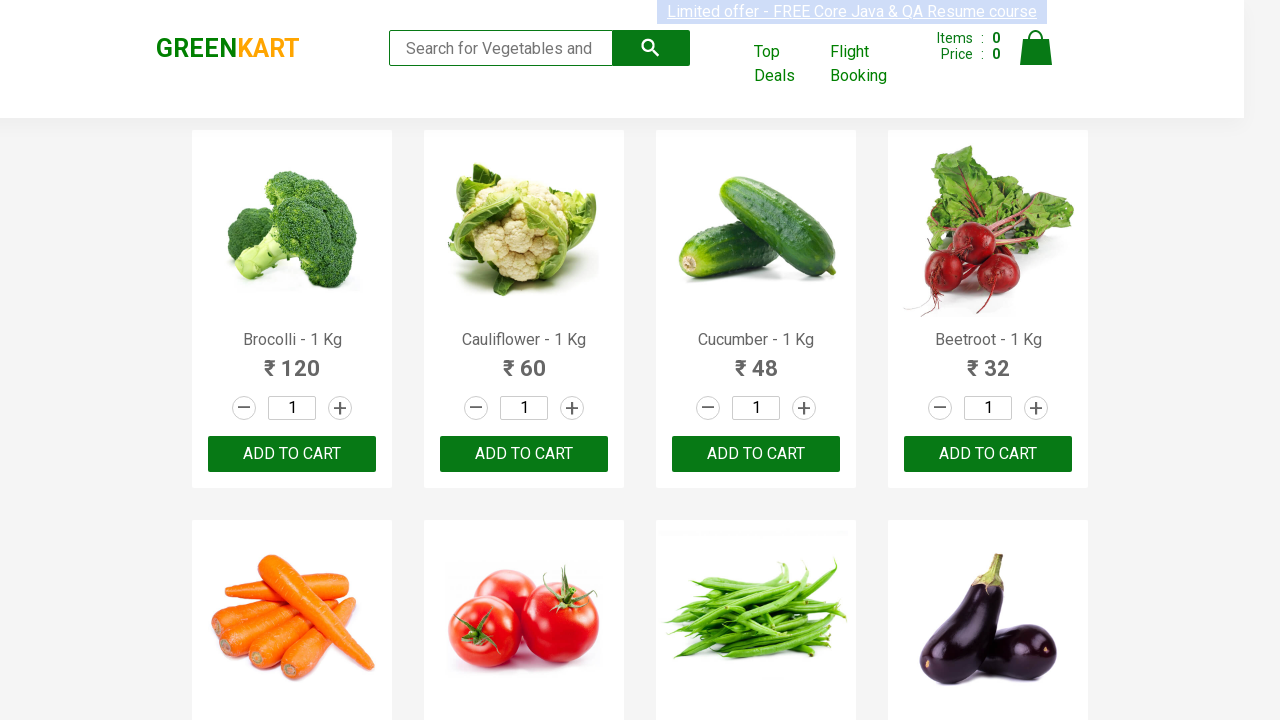

Located first product using parent-child selector chaining
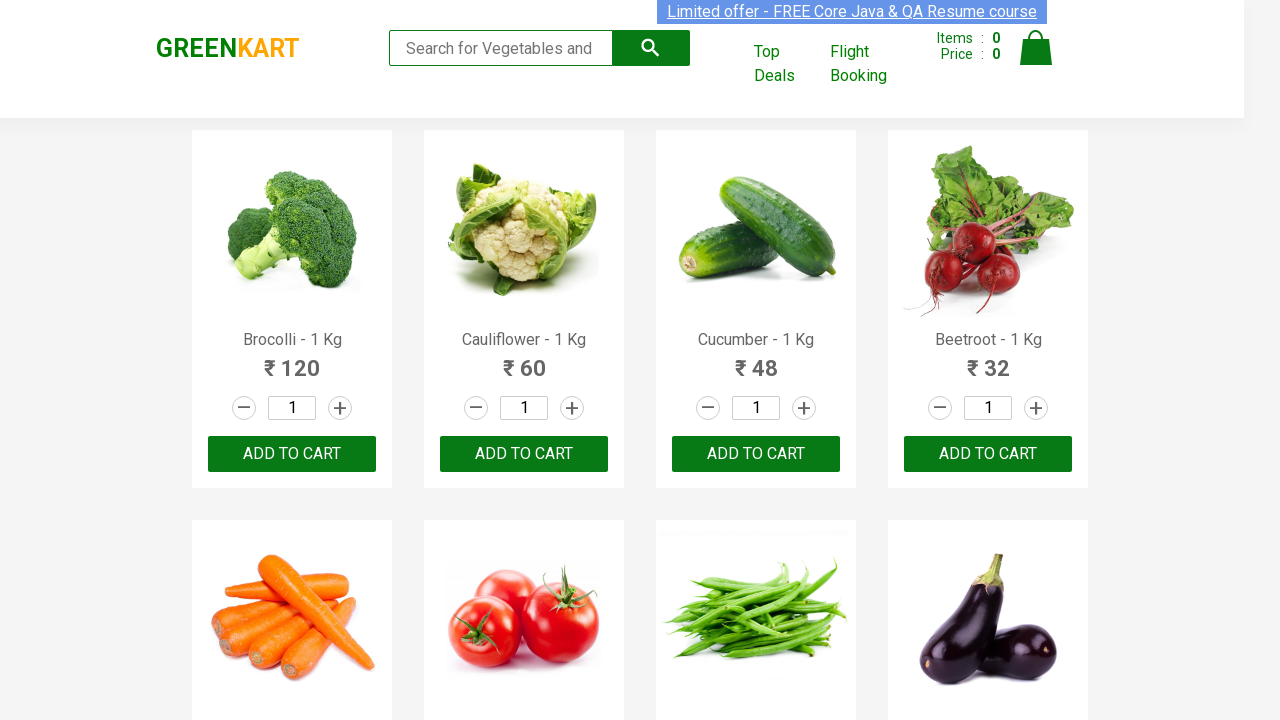

Located ADD TO CART button within first product
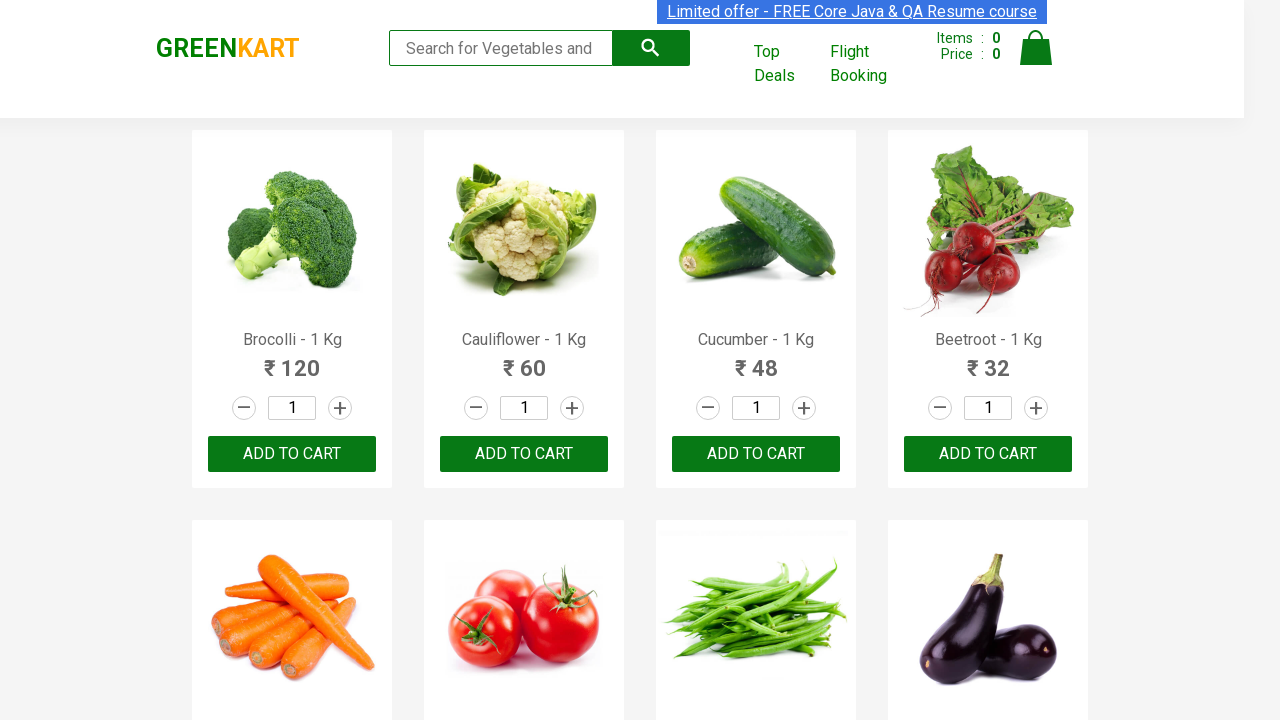

ADD TO CART button is visible and ready to interact
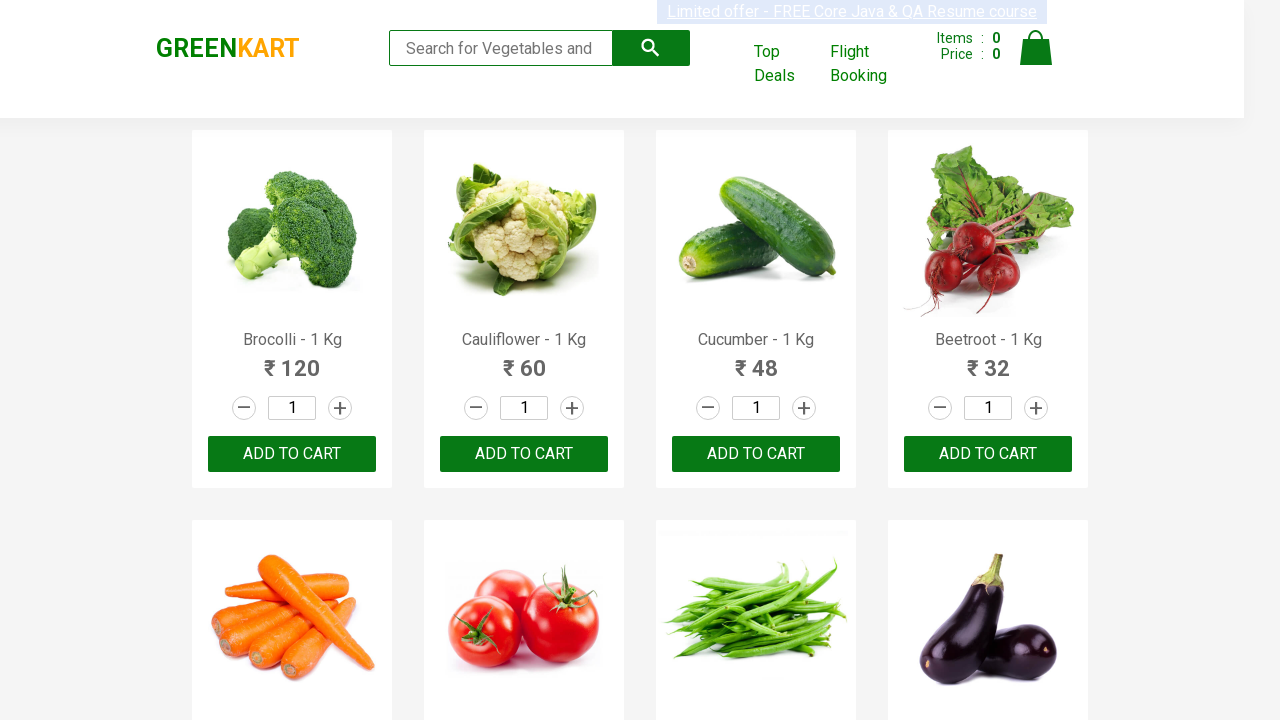

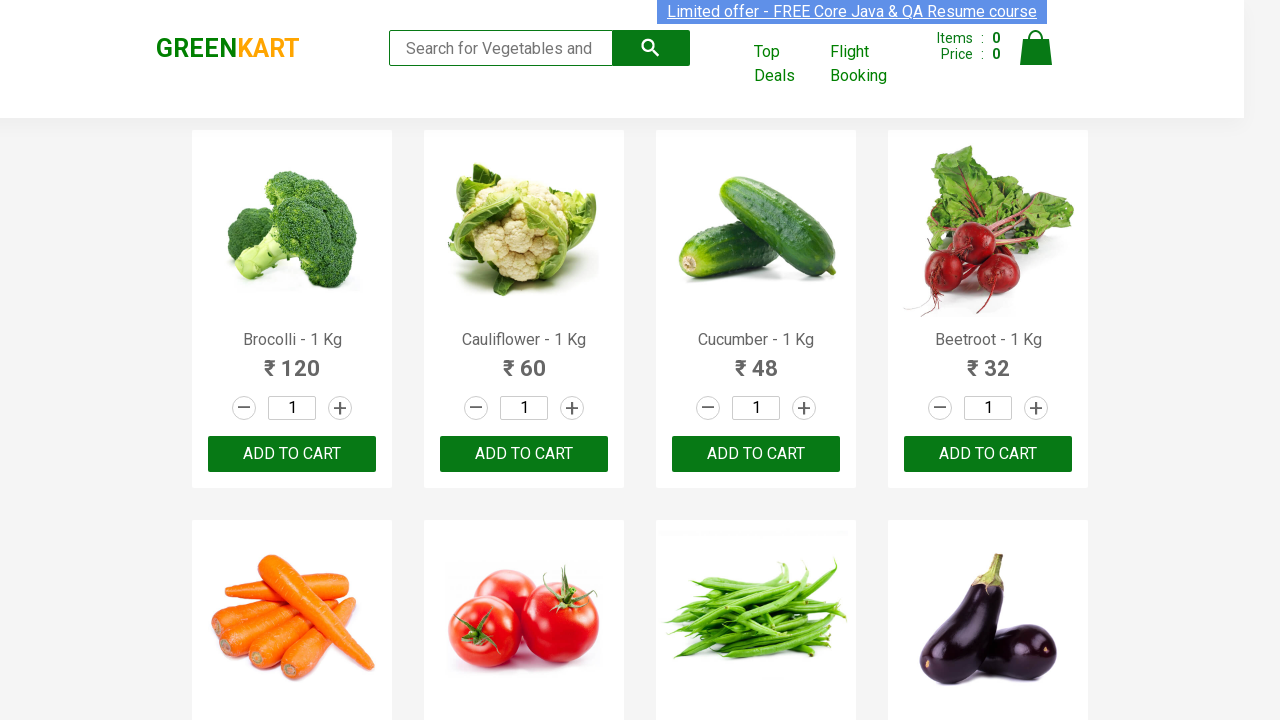